Tests the Polish REGON business registry search functionality by entering a NIP (tax identification number) and submitting the search form to verify results are displayed.

Starting URL: https://wyszukiwarkaregon.stat.gov.pl/appBIR/index.aspx

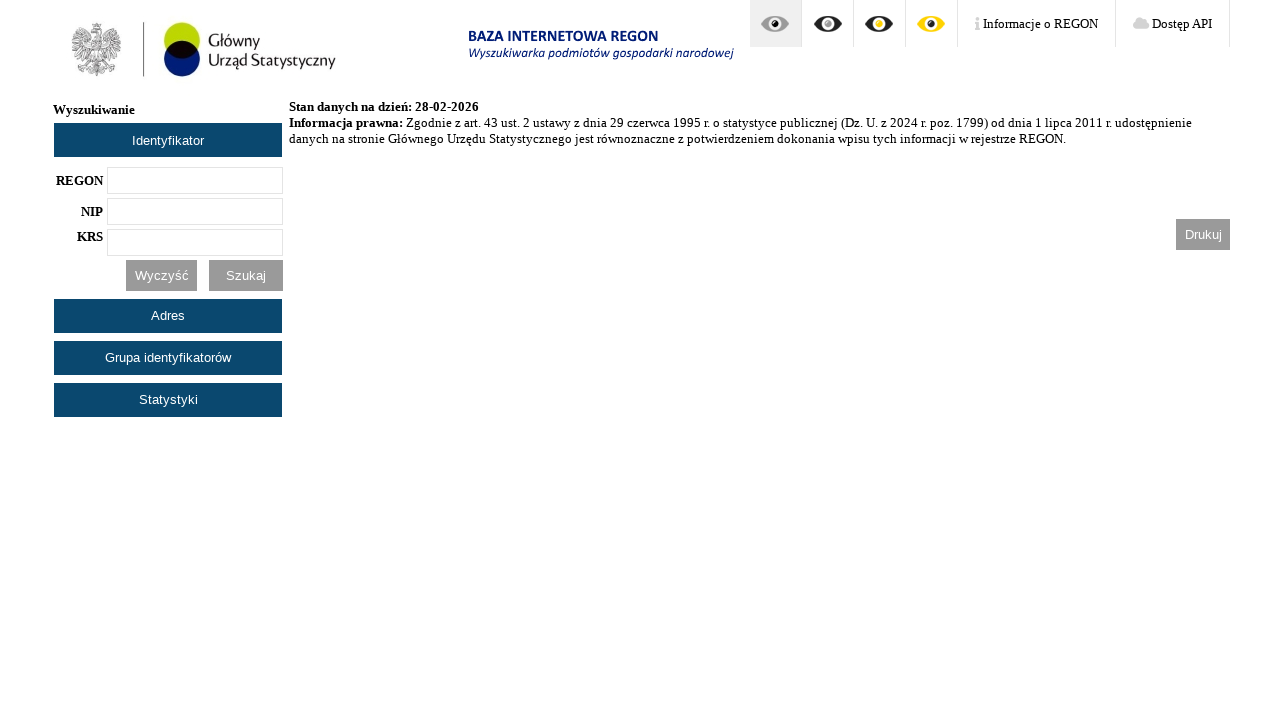

NIP input field loaded
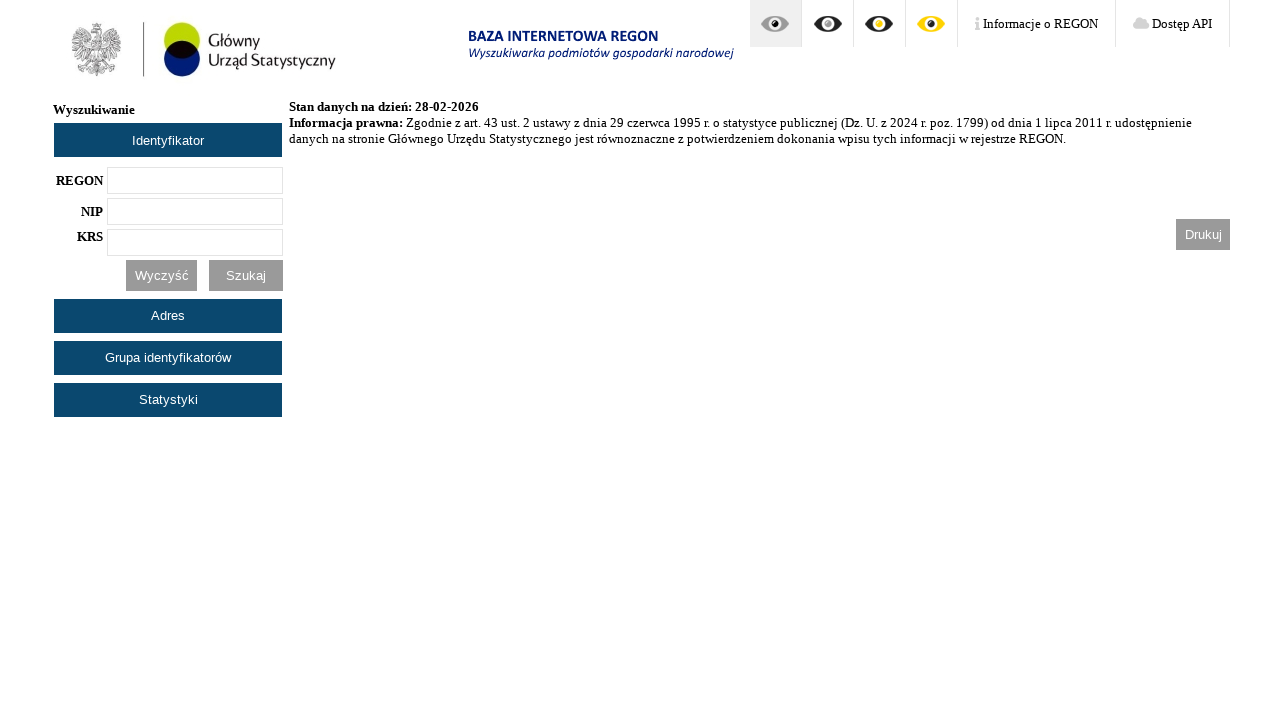

Filled NIP field with test number 5261040828 on #txtNip
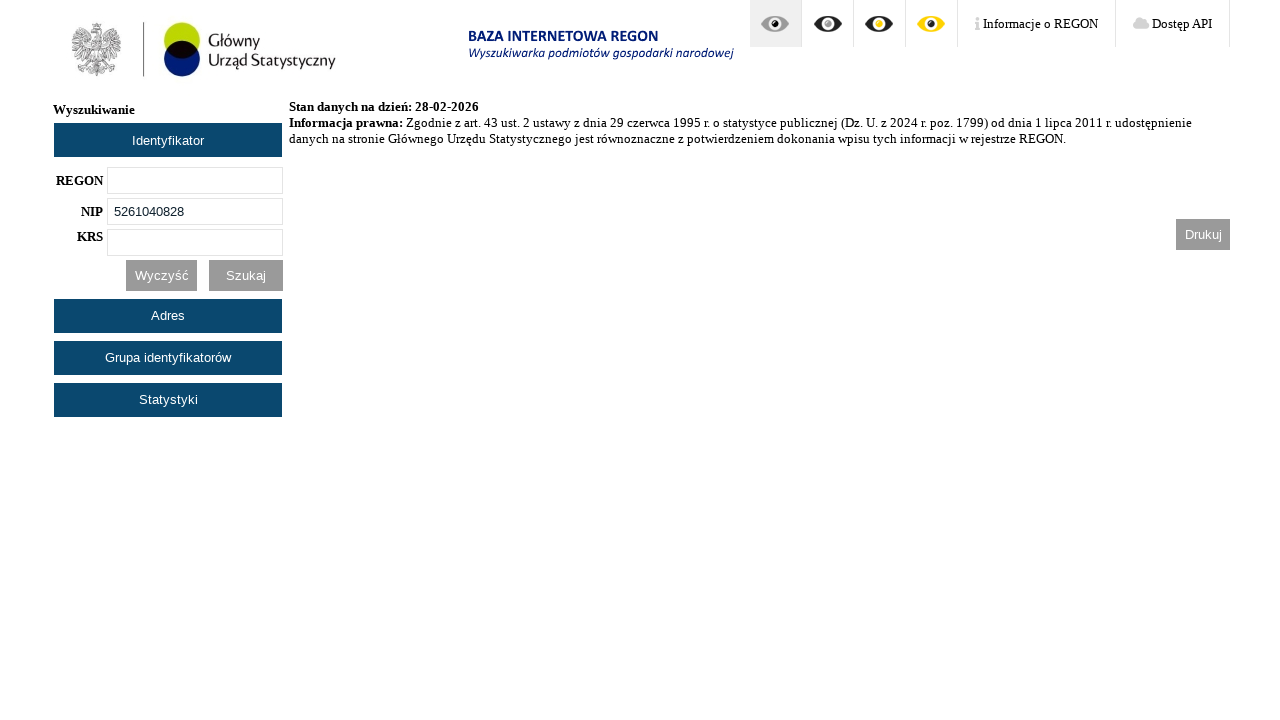

Clicked search button to submit REGON registry query at (246, 275) on #btnSzukaj
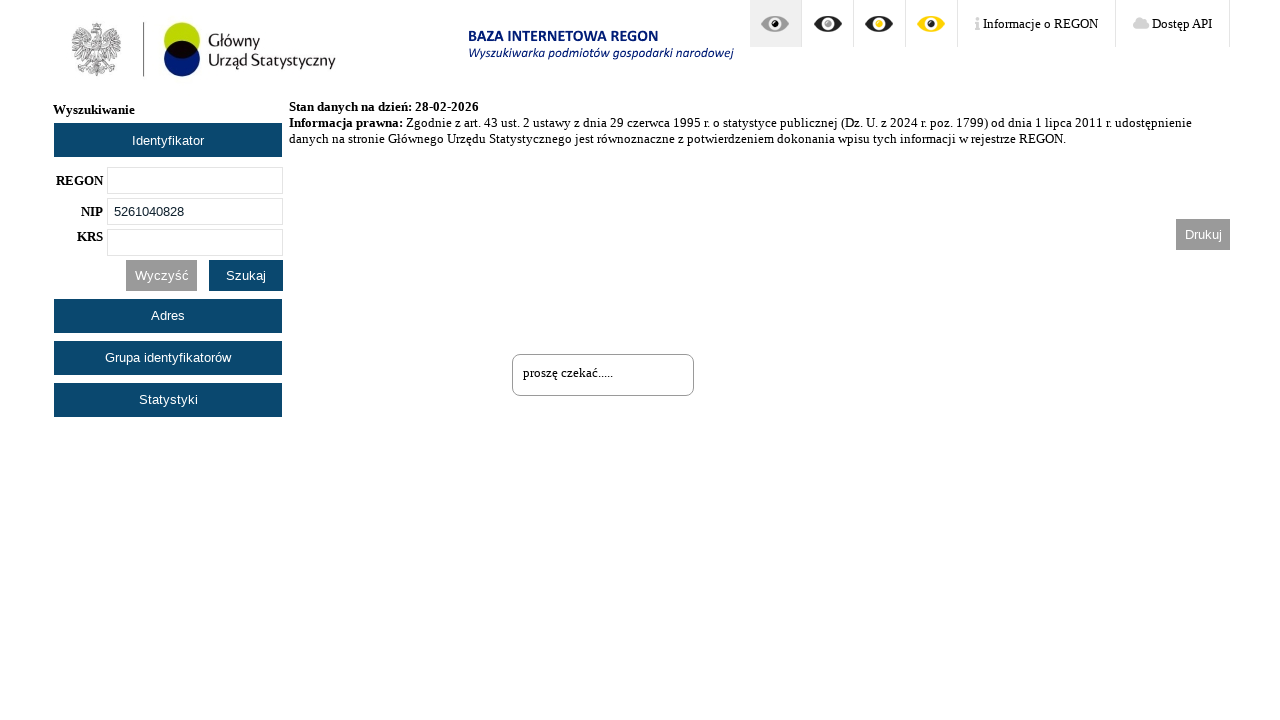

Search results table displayed
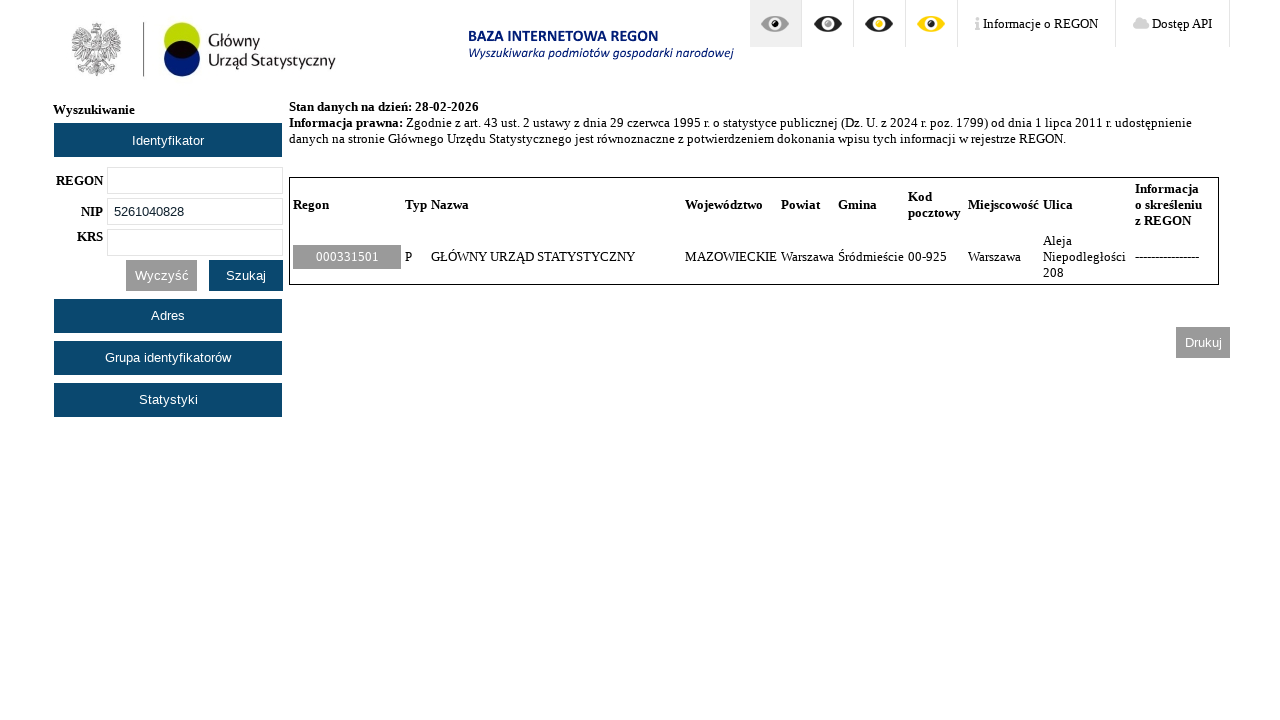

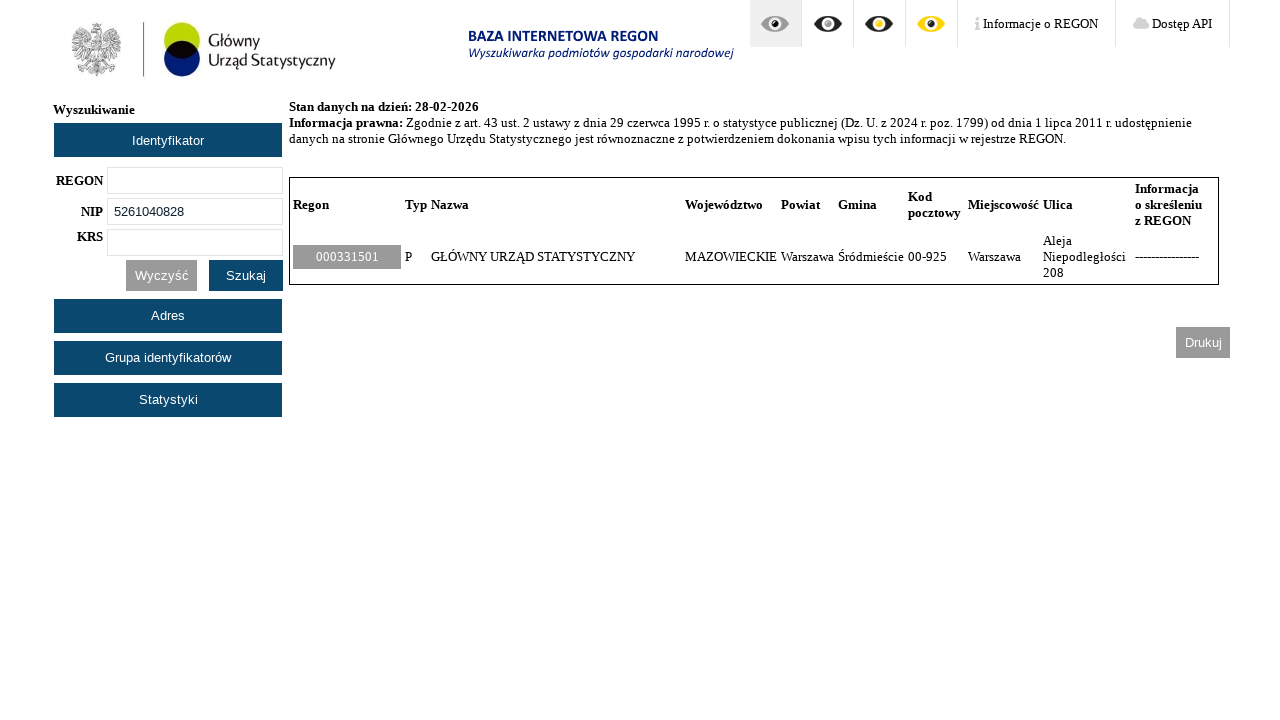